Tests automatic handling of a JavaScript alert dialog by clicking the alert button and verifying the success message appears on the page.

Starting URL: https://the-internet.herokuapp.com/javascript_alerts

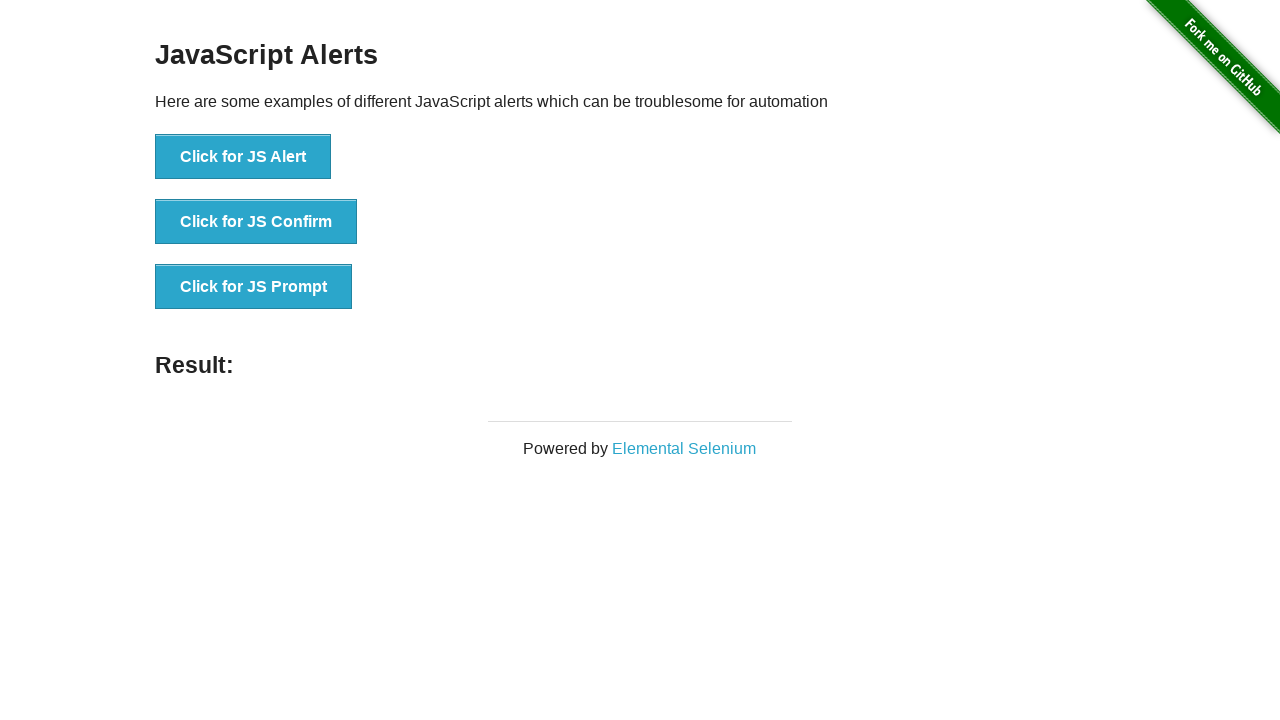

Clicked 'Click for JS Alert' button to trigger JavaScript alert at (243, 157) on internal:text="Click for JS Alert"i
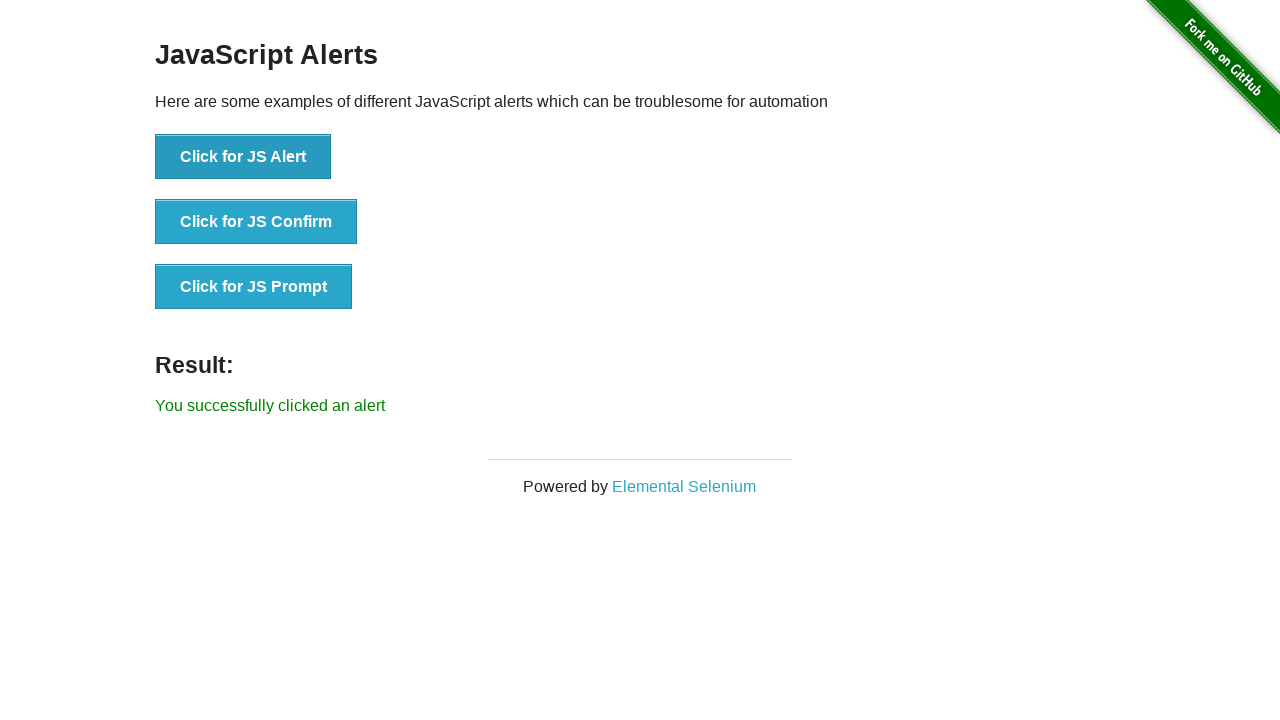

Verified success message 'You successfully clicked an alert' appeared on page
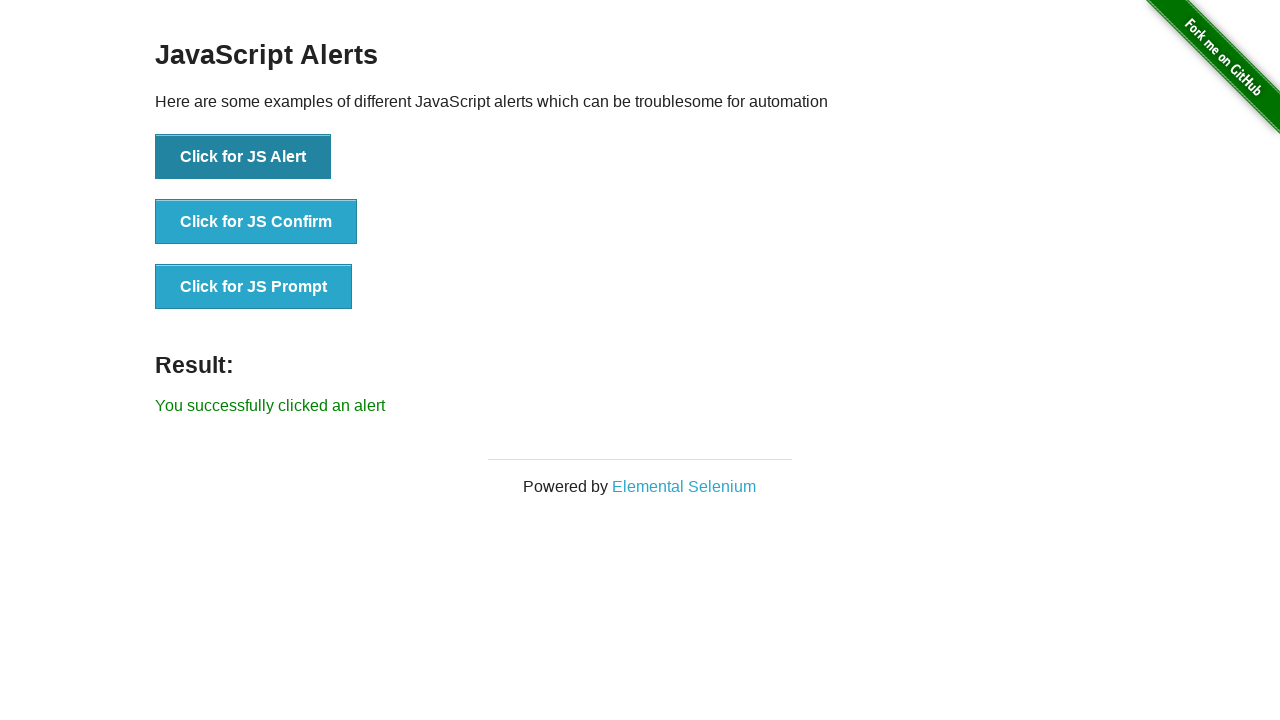

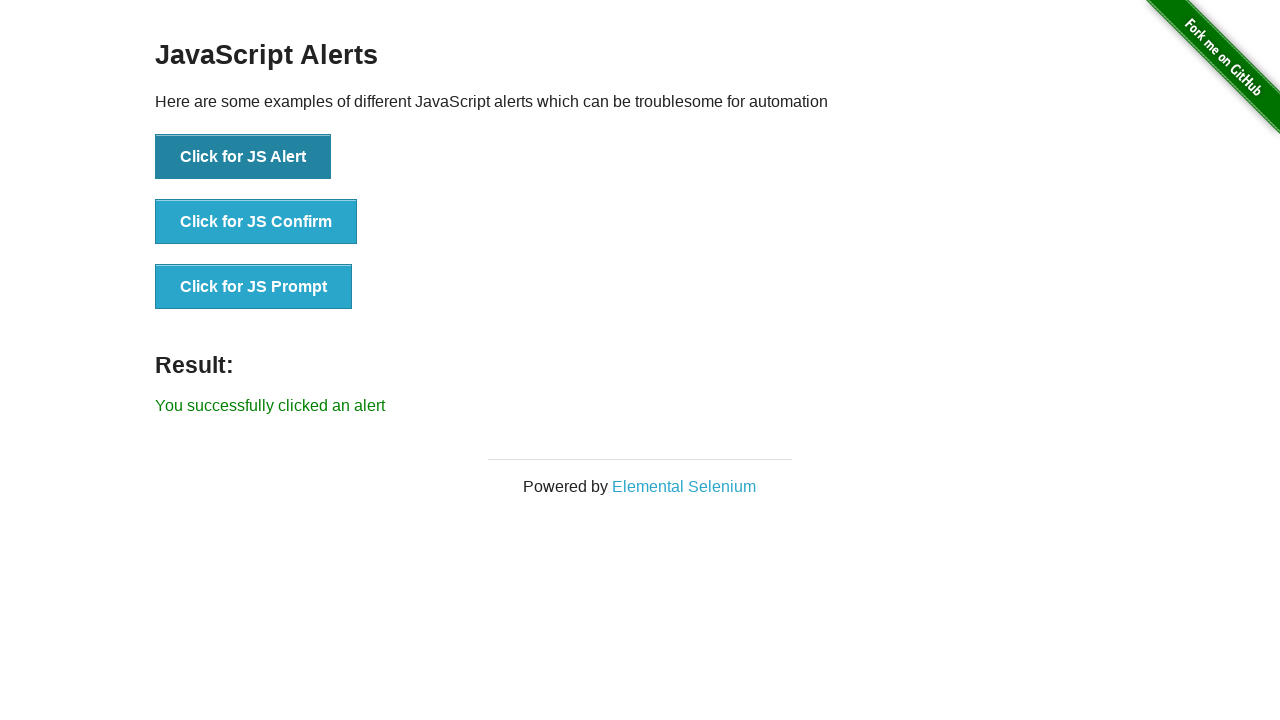